Uses advanced search with nation, type, and rarity filters to find USS Missouri

Starting URL: http://was.tamgc.net/

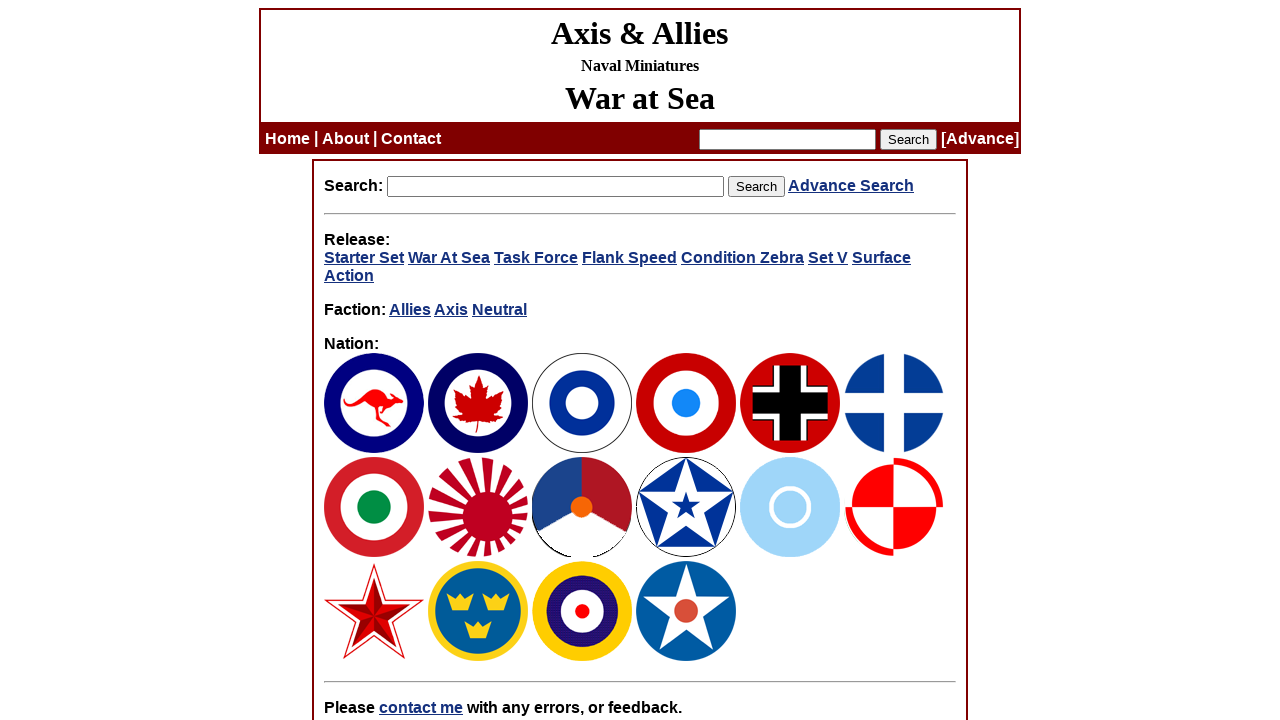

Clicked [Advance] link to open advanced search at (980, 138) on text=[Advance]
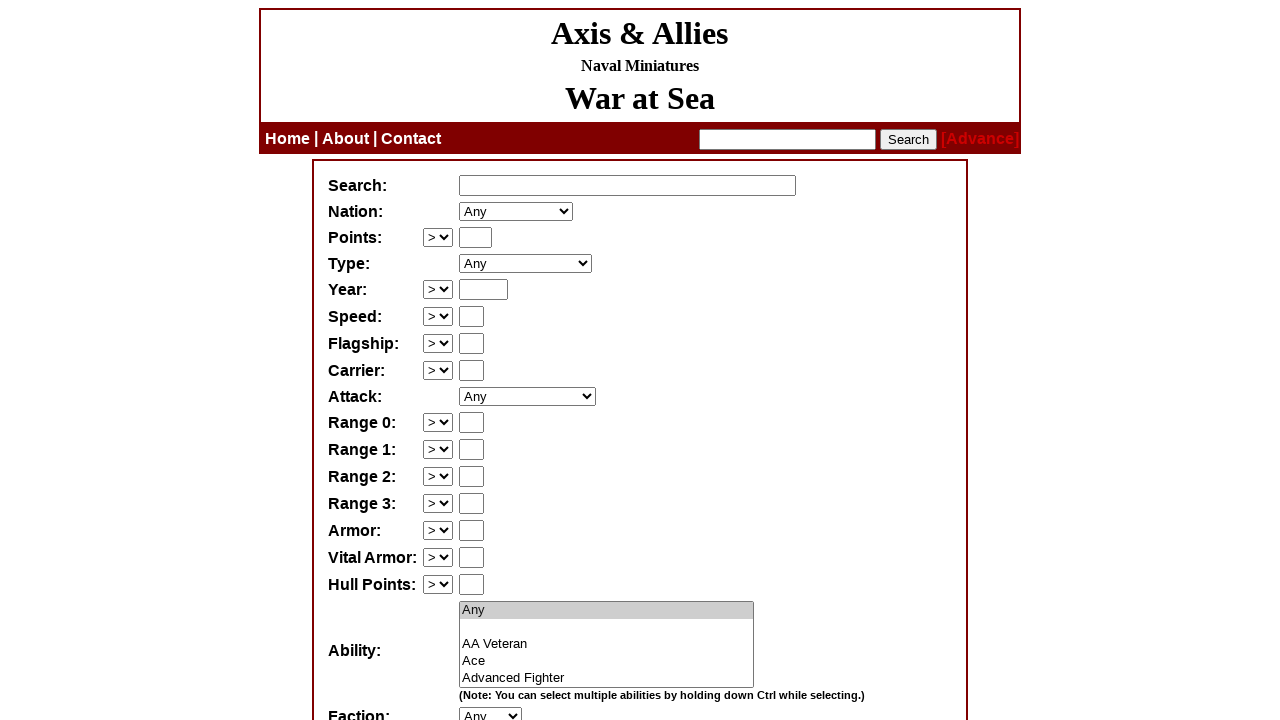

Selected 'United States' for nation filter on [name='nation']
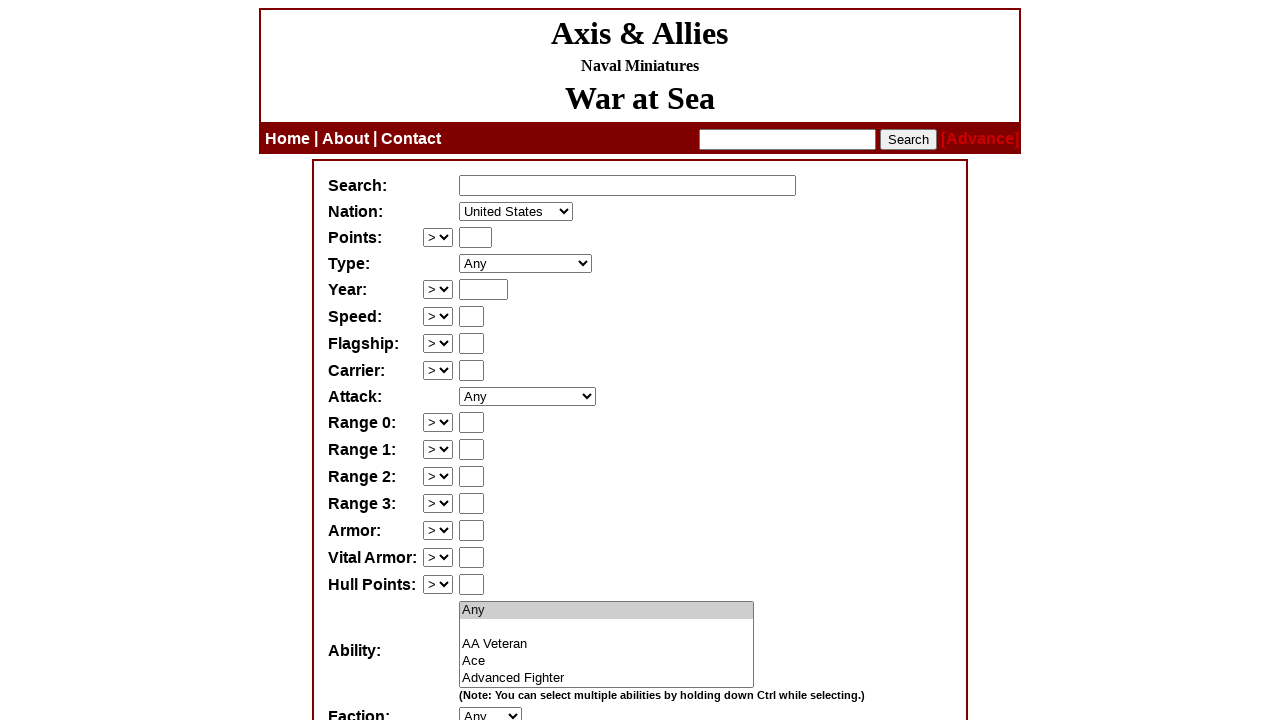

Selected 'Battleship' for type filter on [name='type']
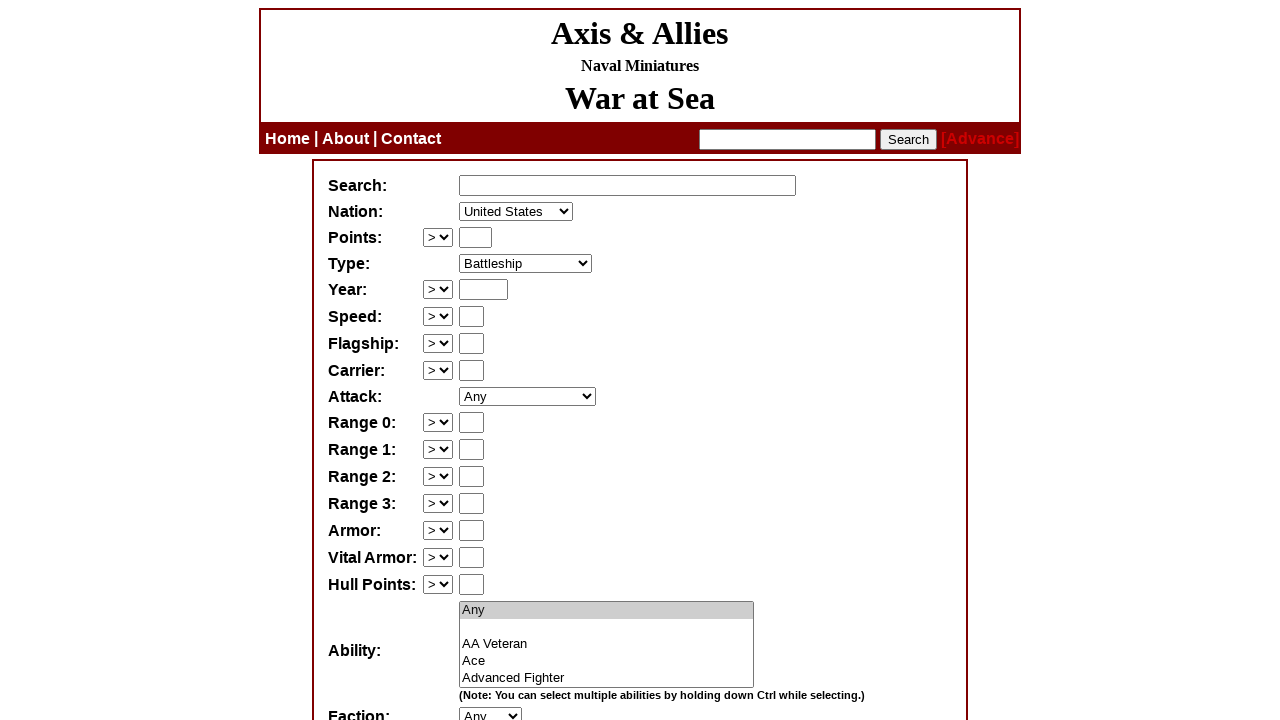

Selected 'Rare' for rarity filter on [name='rarity']
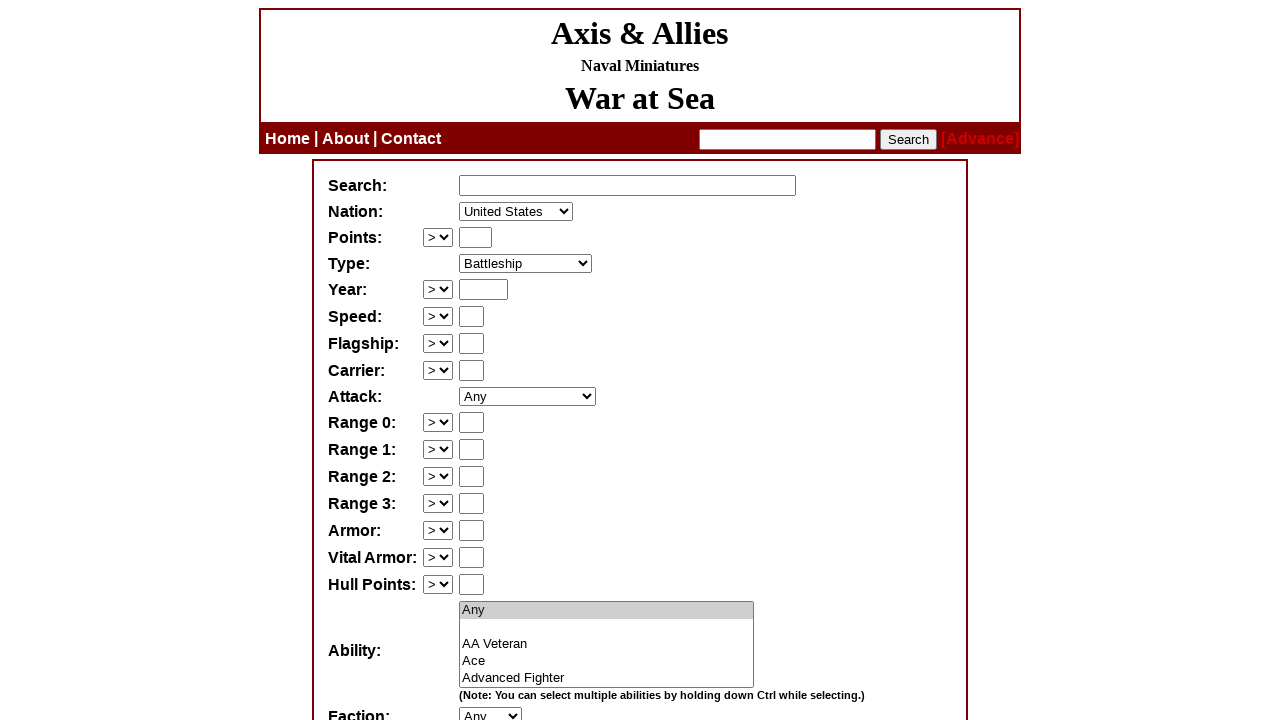

Clicked search button to execute advanced search at (570, 648) on [name='search']
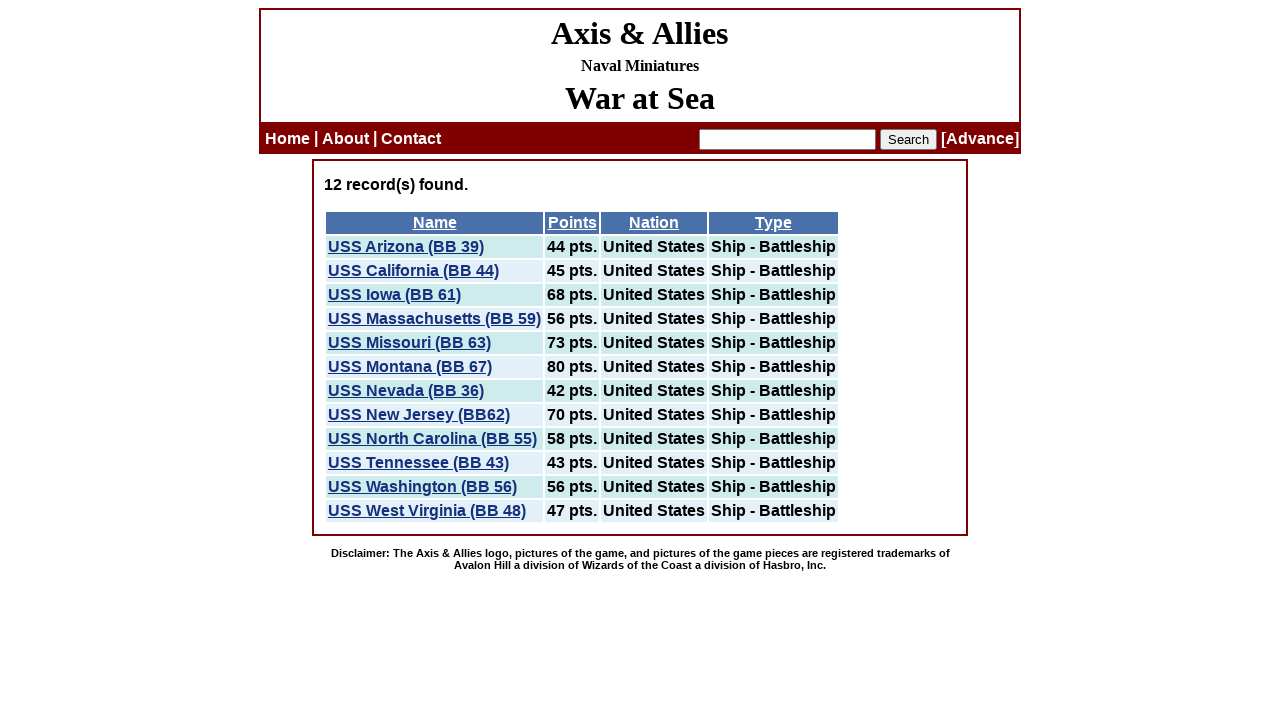

Clicked on USS Missouri in search results at (410, 342) on text=USS Missouri
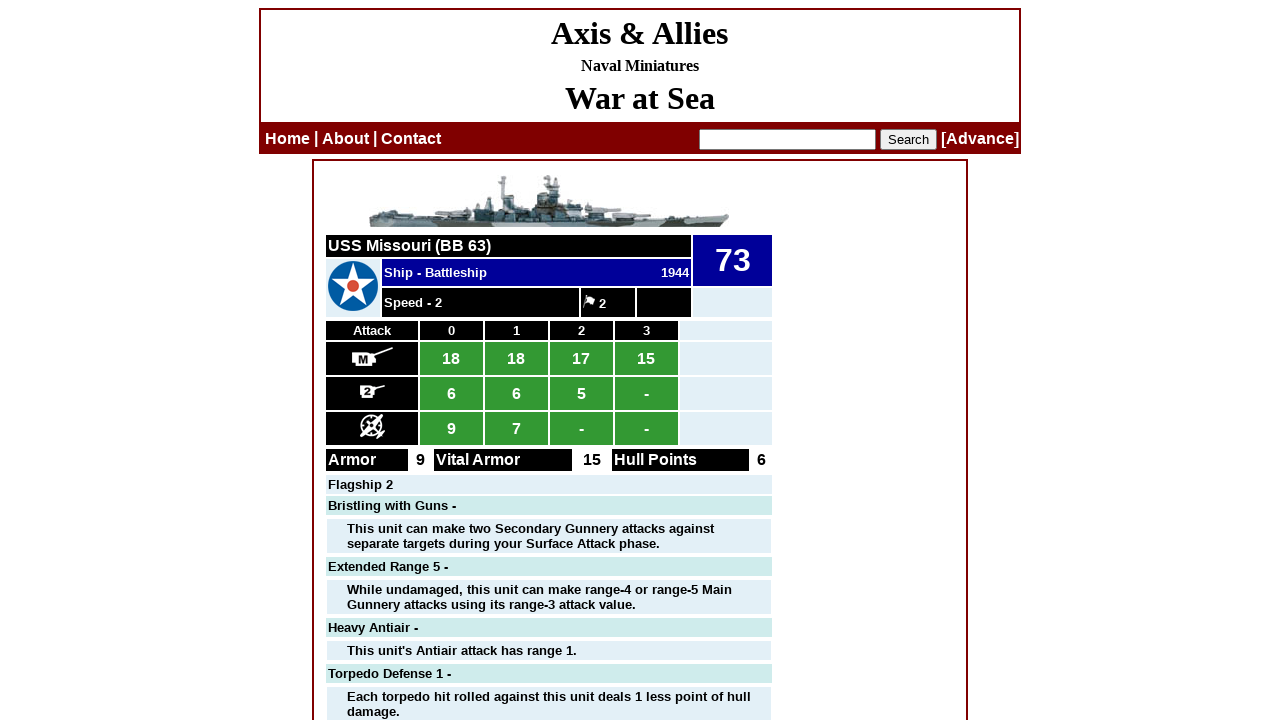

Waited for USS Missouri title to be displayed
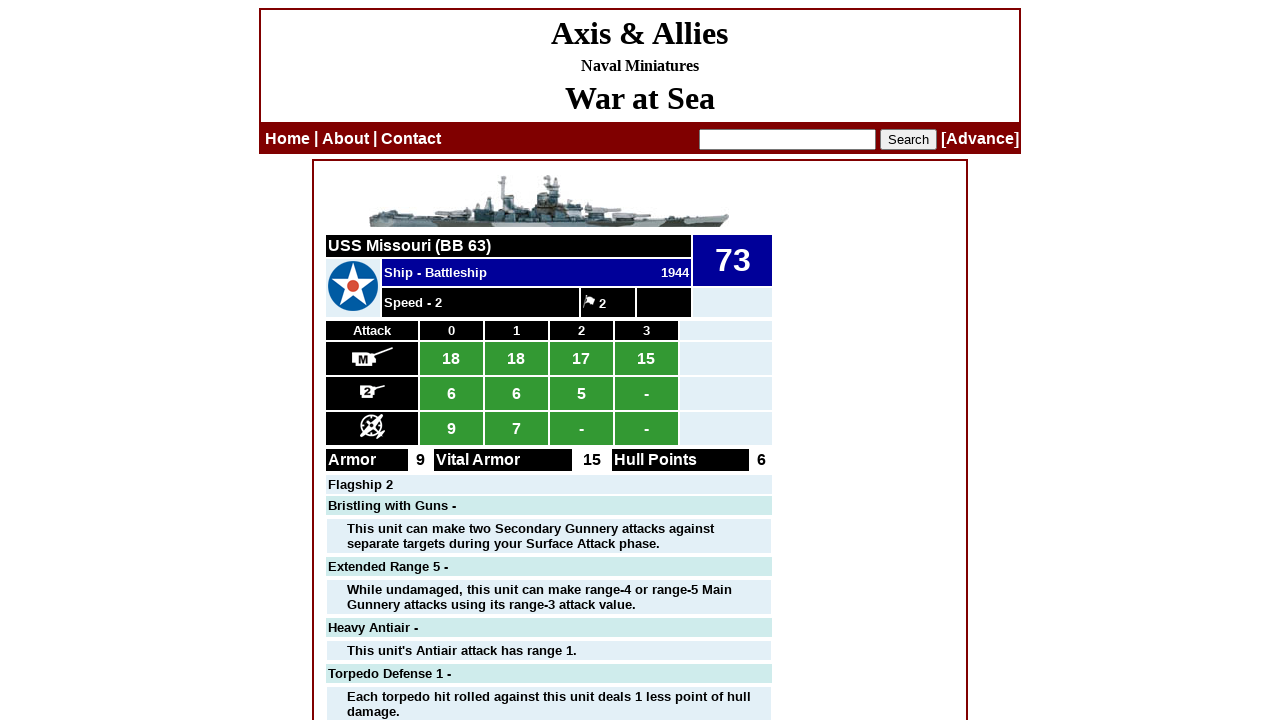

Verified USS Missouri details with Task Force - 28/60 - Rare displayed
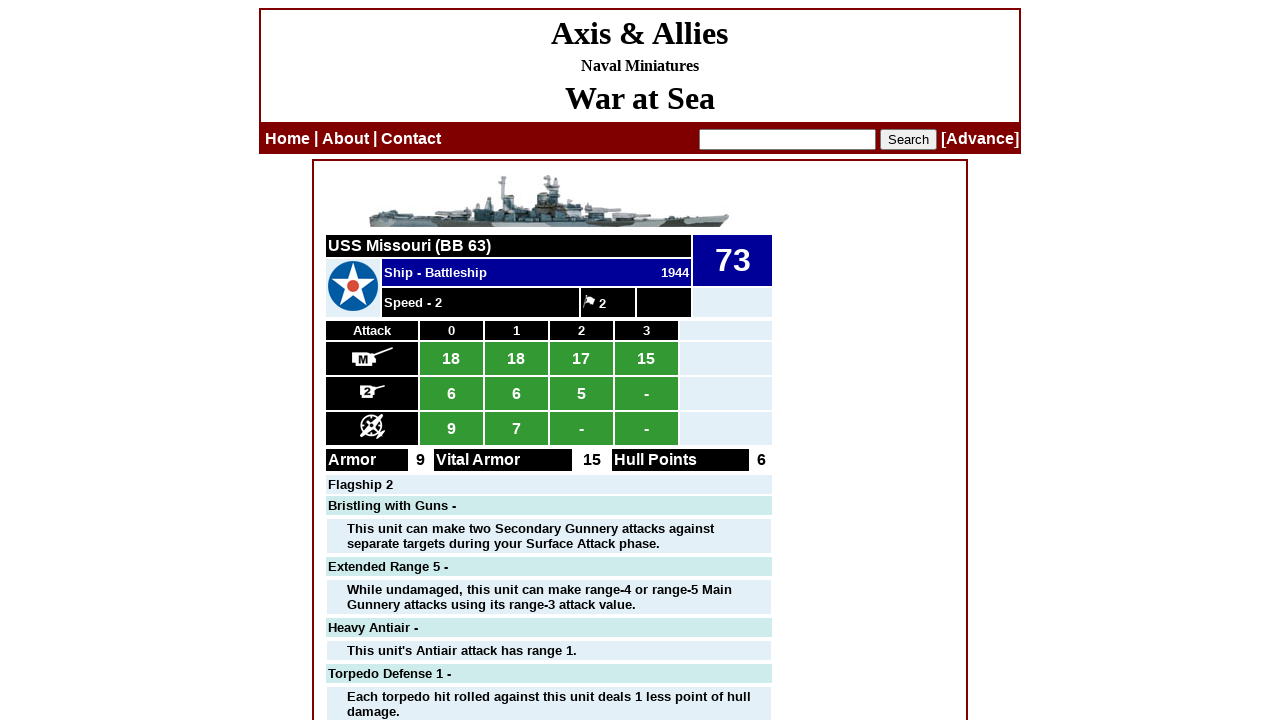

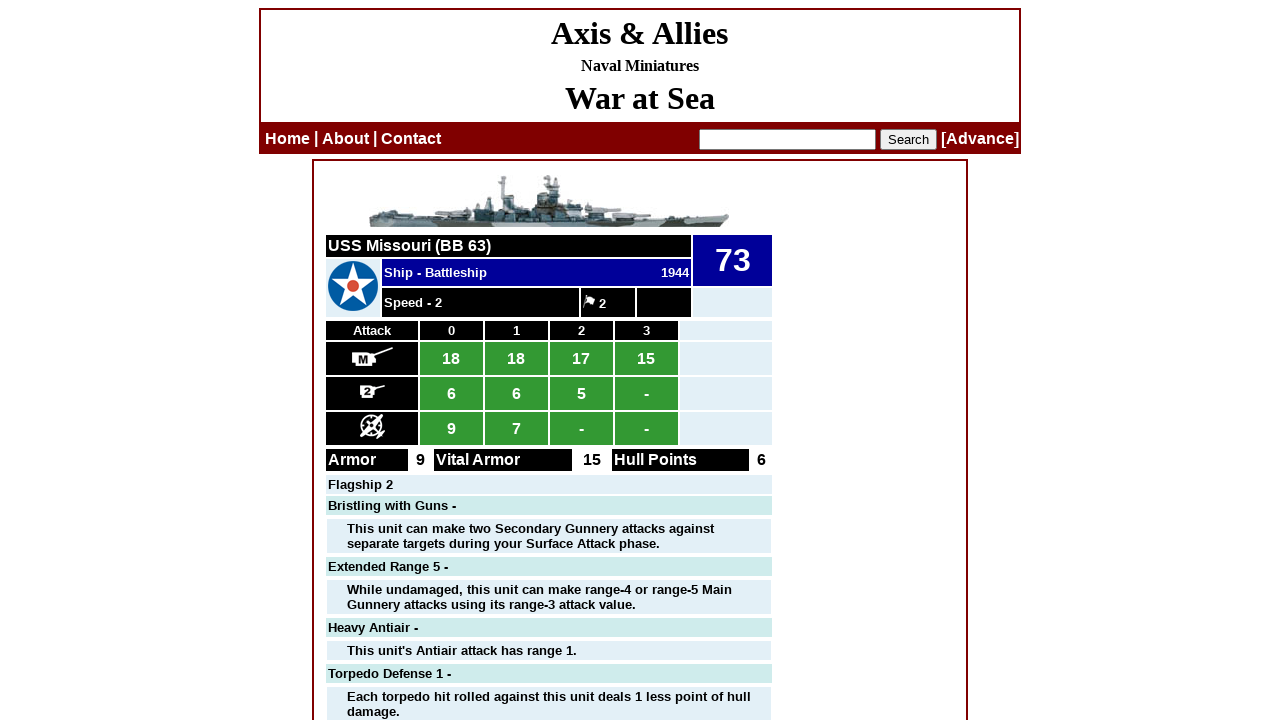